Tests class attribute functionality on UI Testing Playground by navigating to the class attribute page, interacting with a button, and dismissing the dialog

Starting URL: http://uitestingplayground.com/

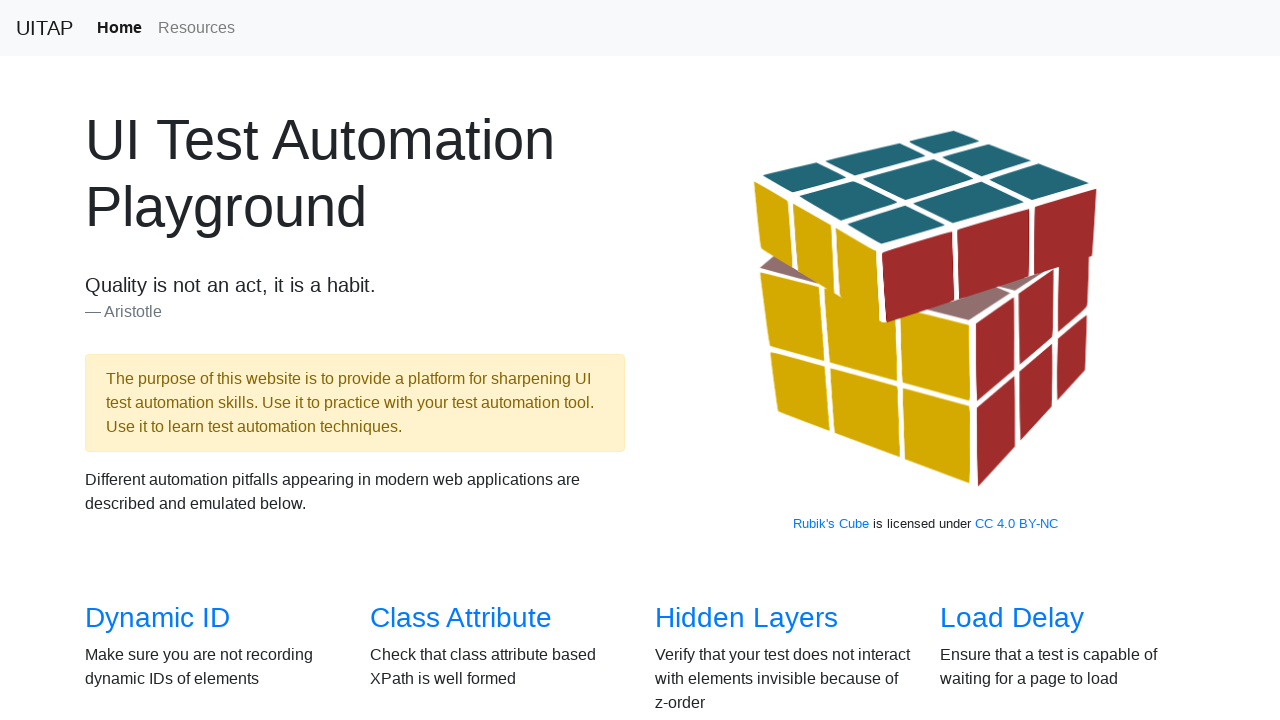

Clicked on the class attribute link in the overview section at (461, 618) on xpath=//*[@id="overview"]/div/div[1]/div[2]/h3/a
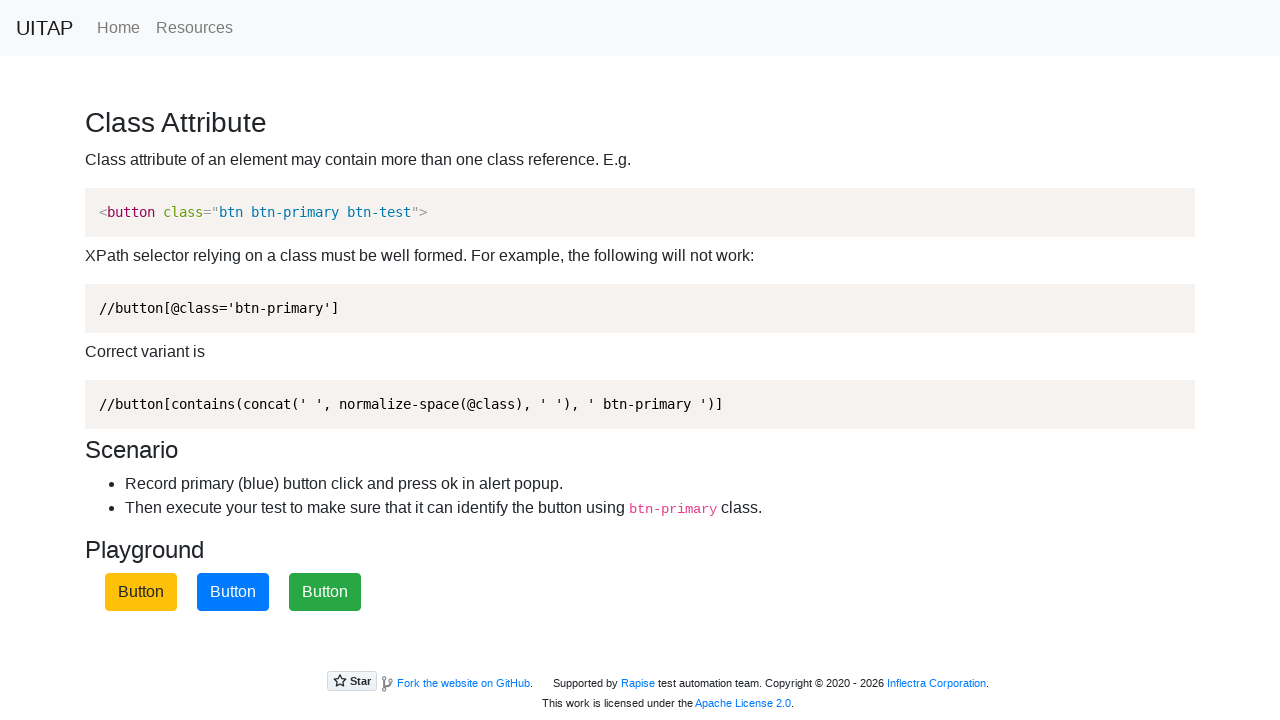

Located the button on the class attribute page
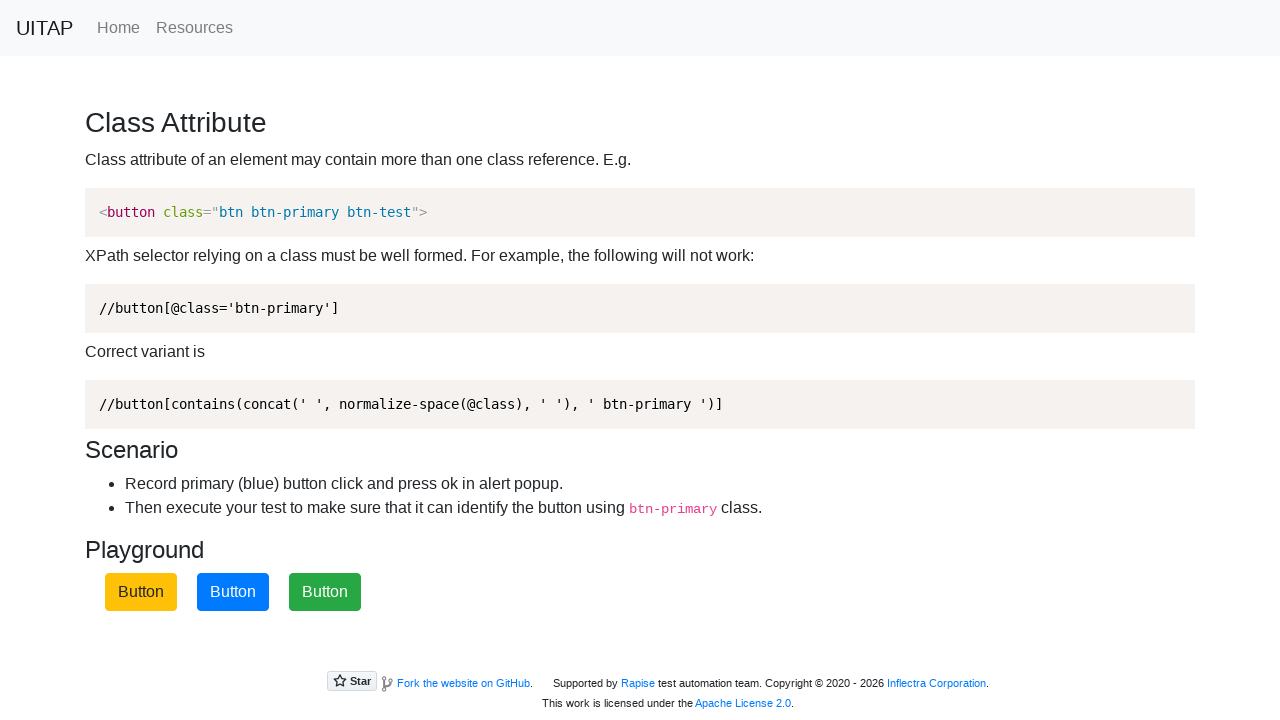

Clicked OK on the dialog to dismiss it at (660, 484) on text=ok
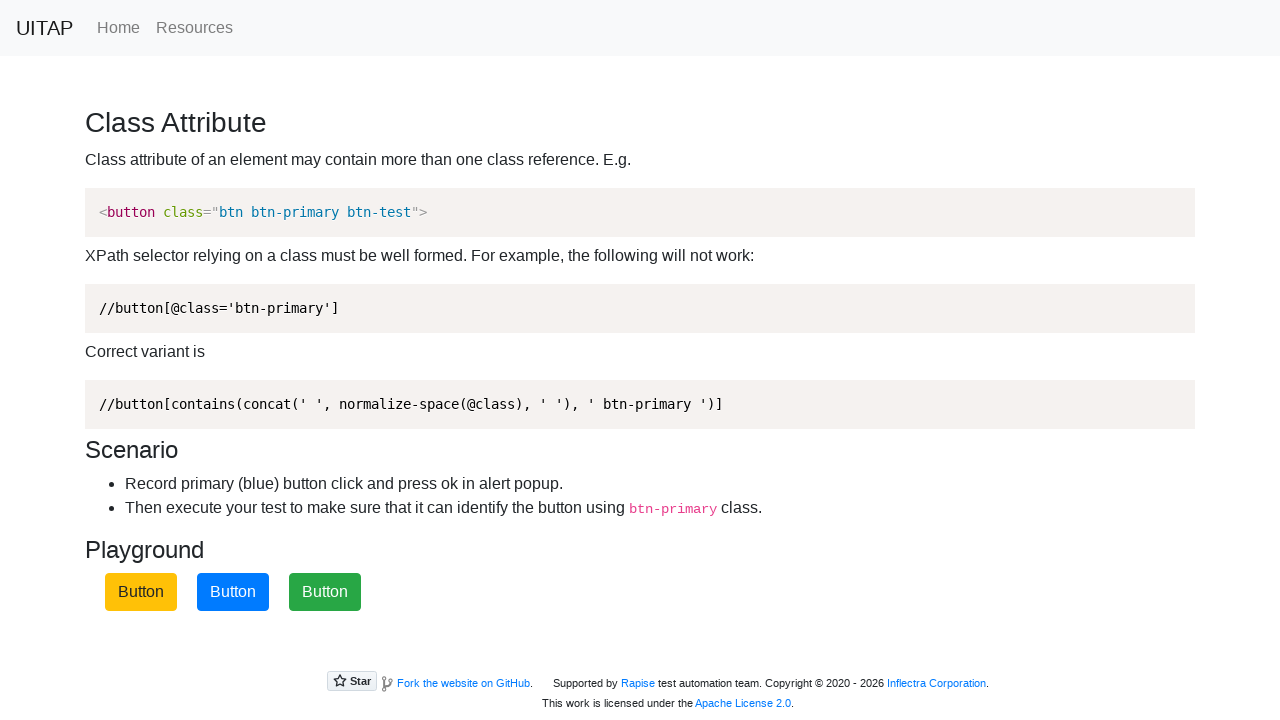

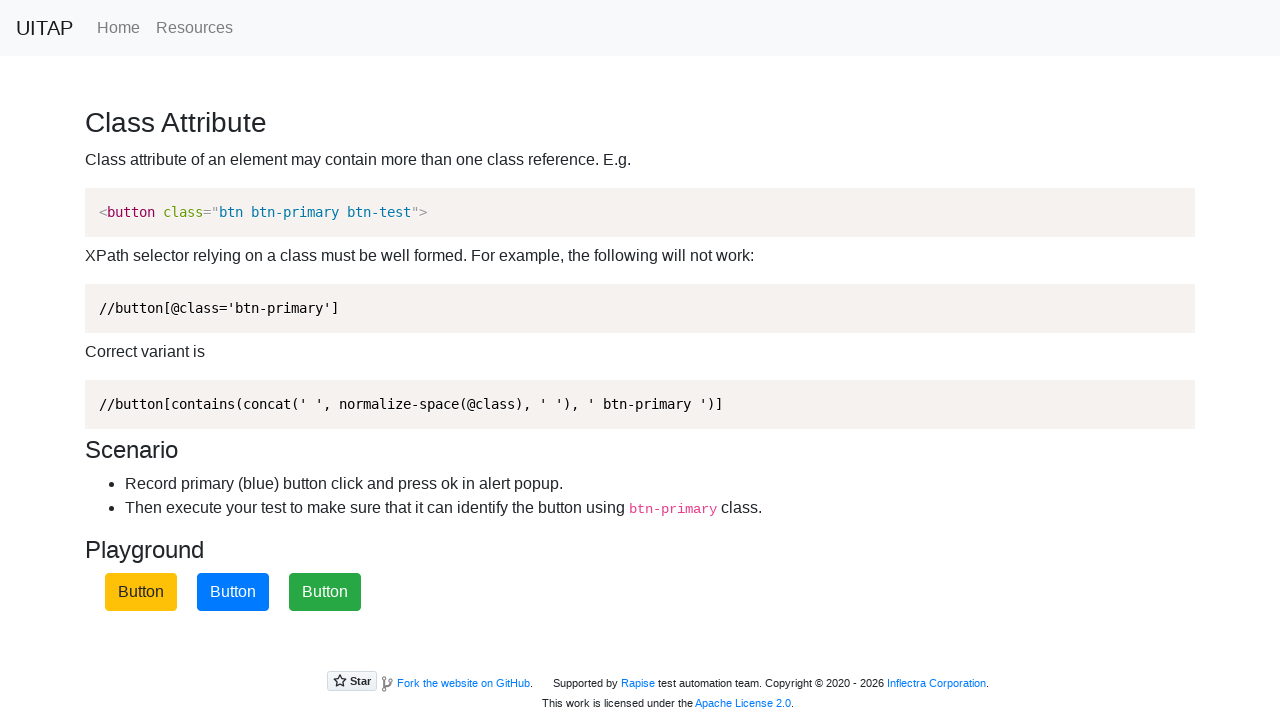